Tests mouse hover functionality by moving the mouse cursor over an element on the page

Starting URL: http://the-internet.herokuapp.com/hovers

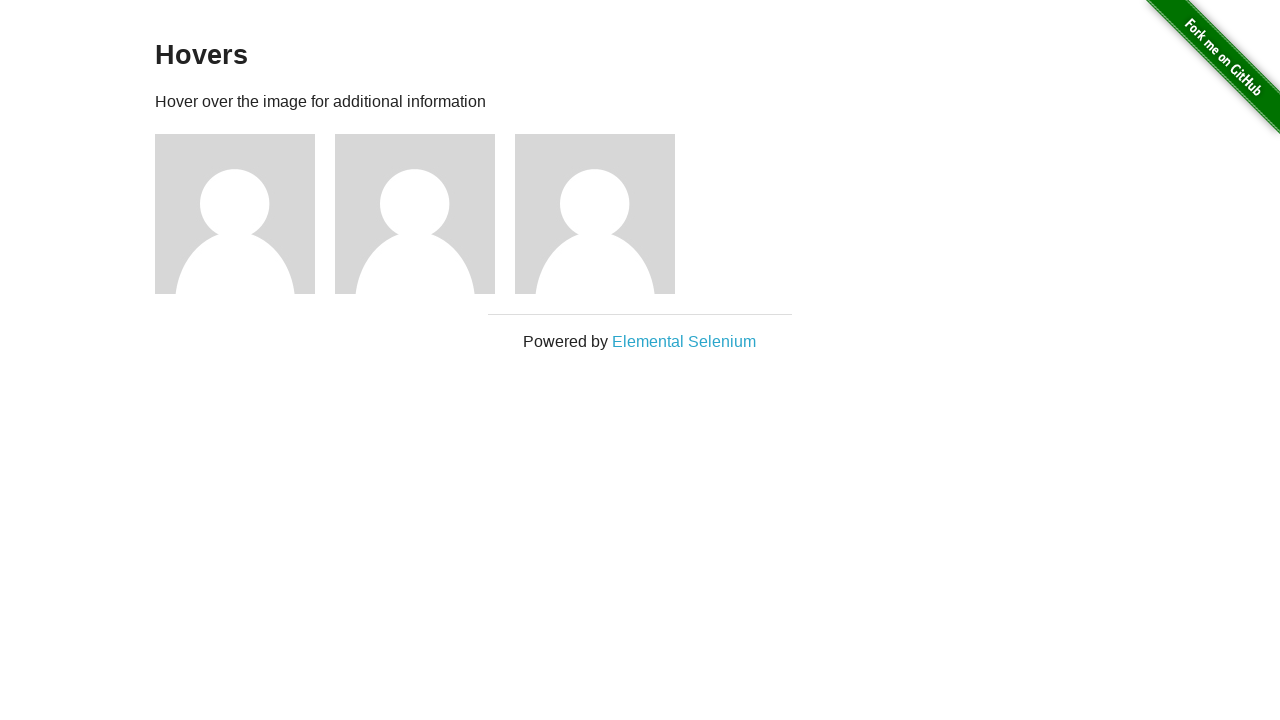

Located content element
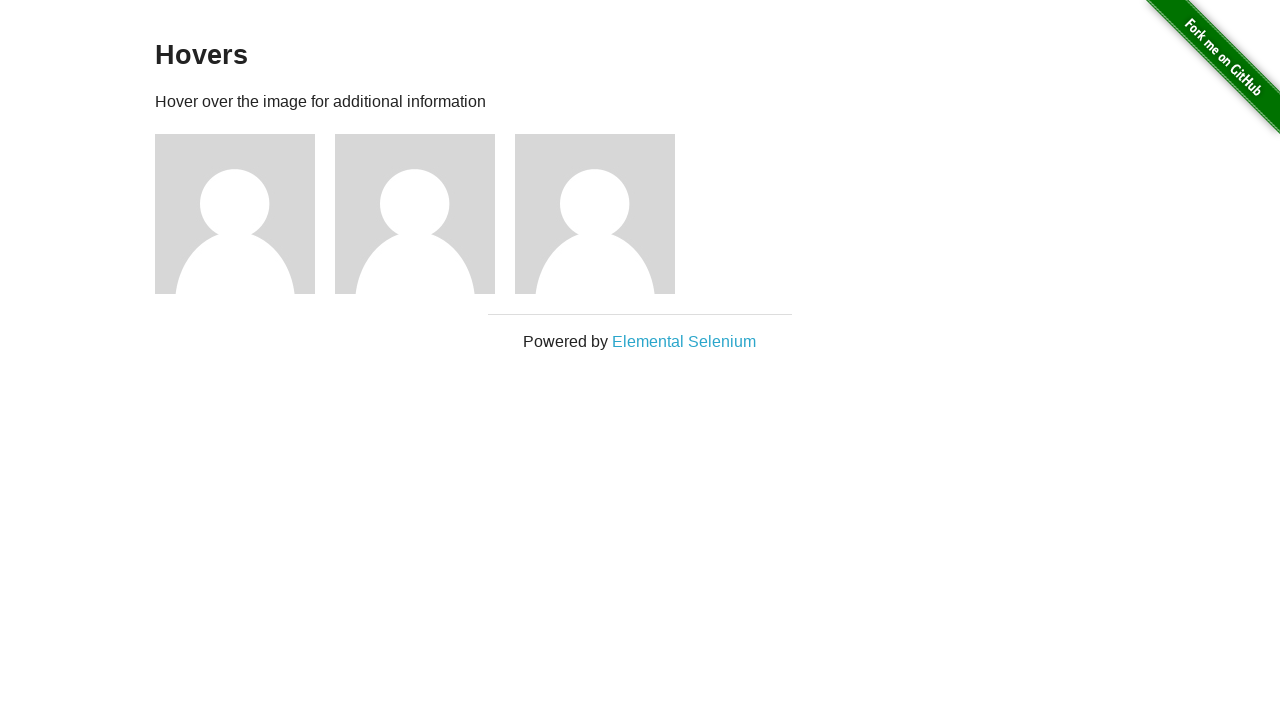

Hovered mouse cursor over content element to test hover functionality at (640, 163) on #content
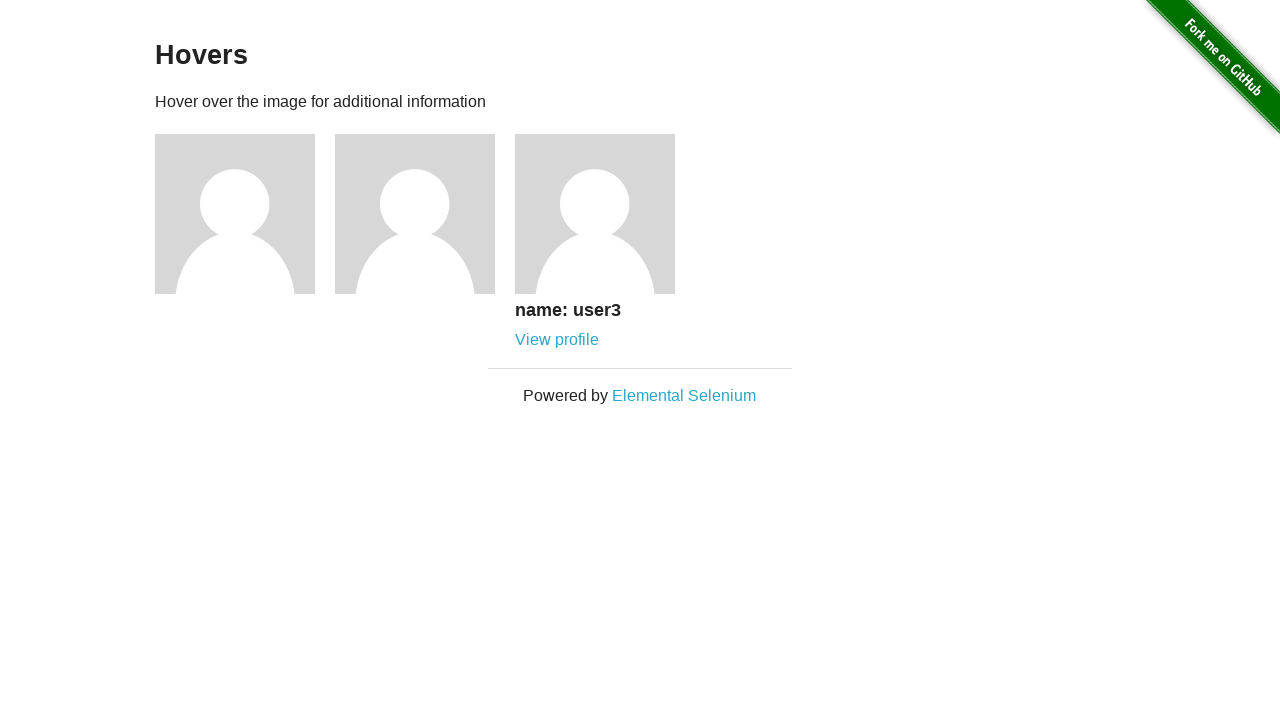

Waited 2 seconds to observe hover effect
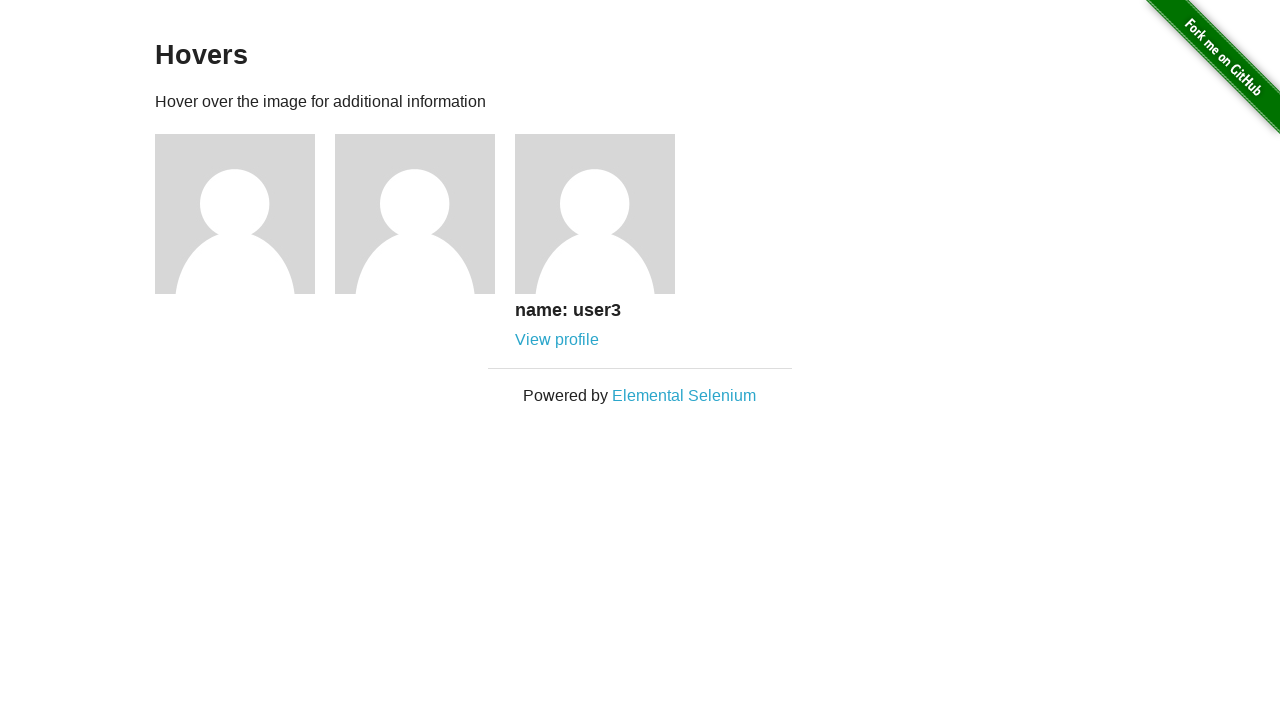

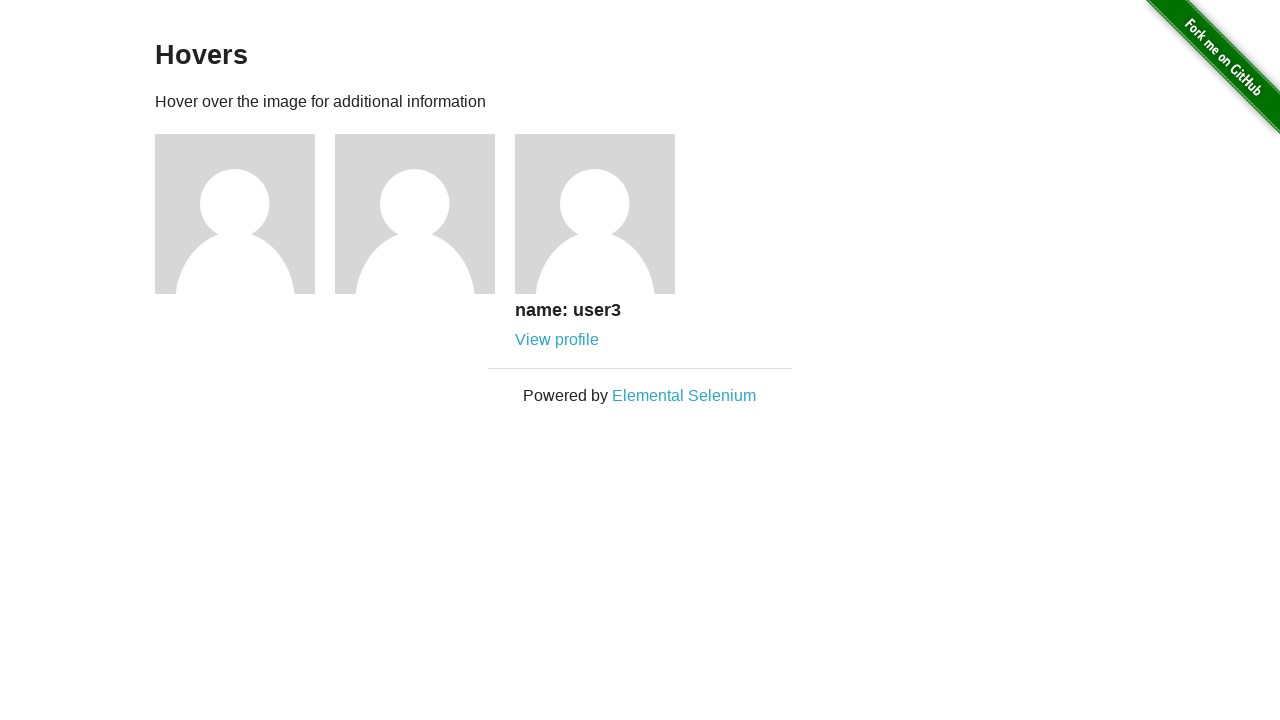